Tests navigation from the login page to the registration page by clicking the "Register" link and verifying the registration page header is displayed.

Starting URL: https://omas-frontend.vercel.app/kirjaudu

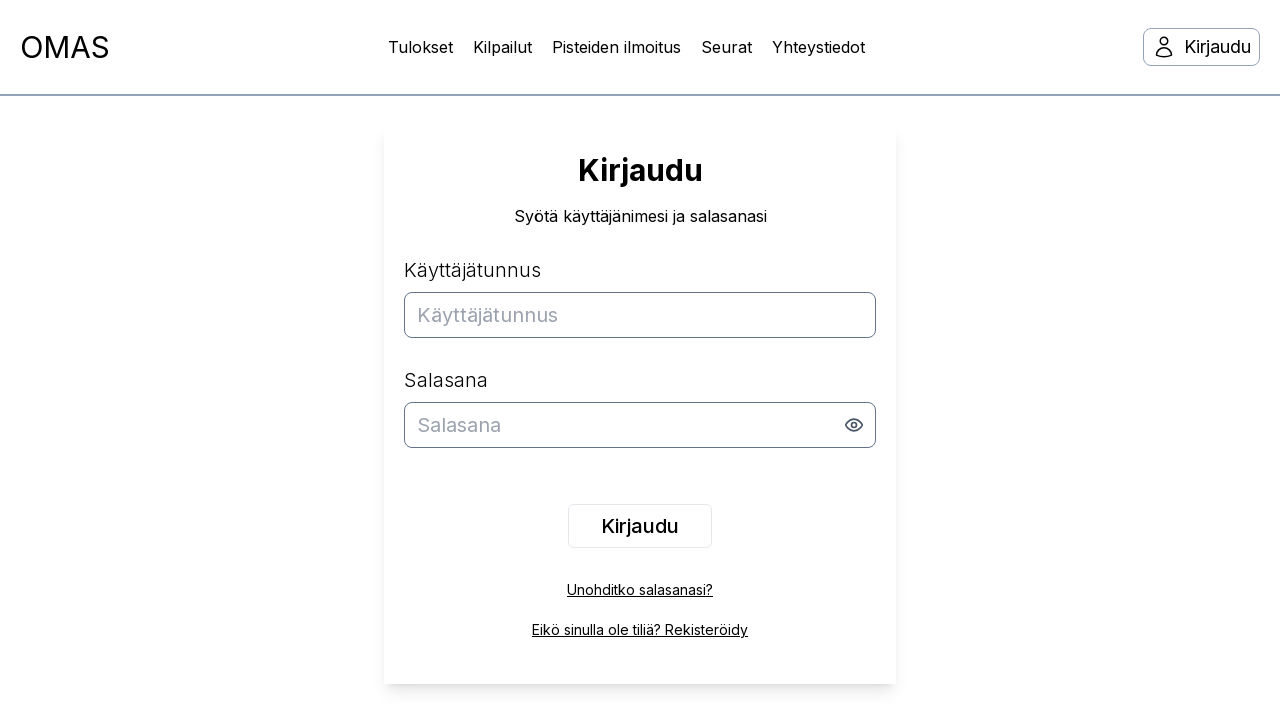

Clicked 'Don't have an account? Register' link at (640, 630) on text=Eikö sinulla ole tiliä? Rekisteröidy
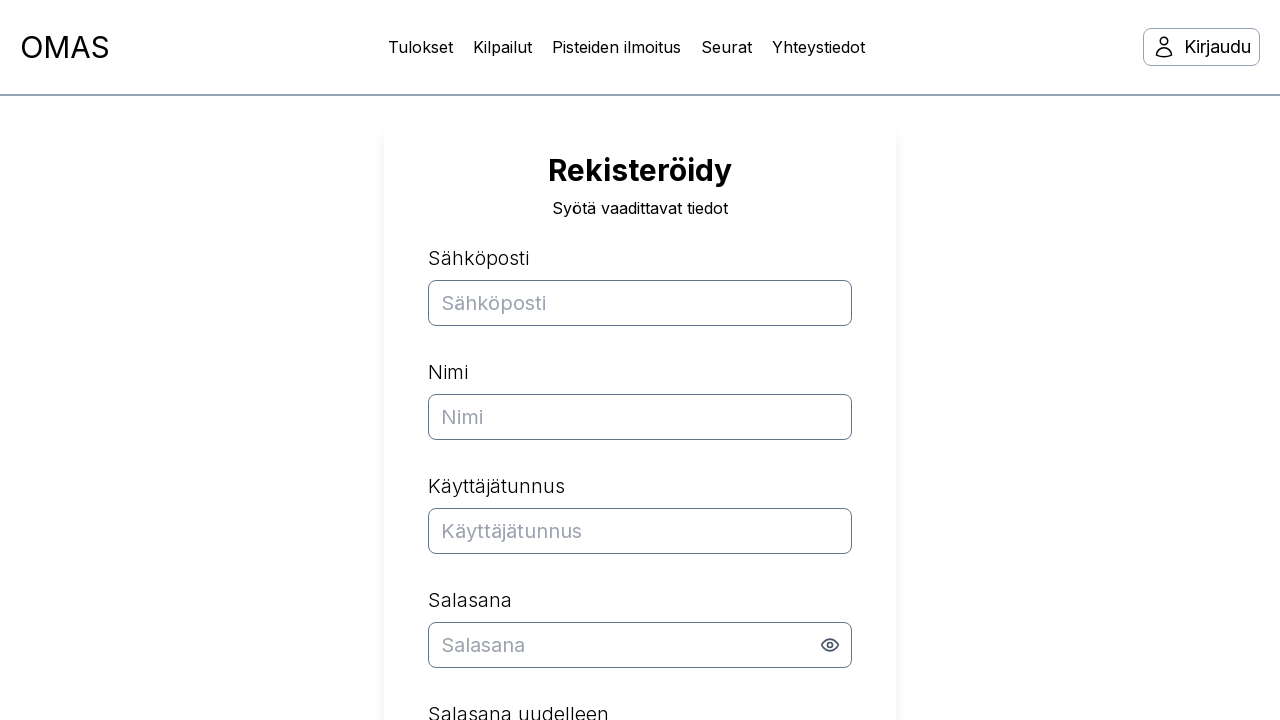

Waited for page to load after navigation to registration page
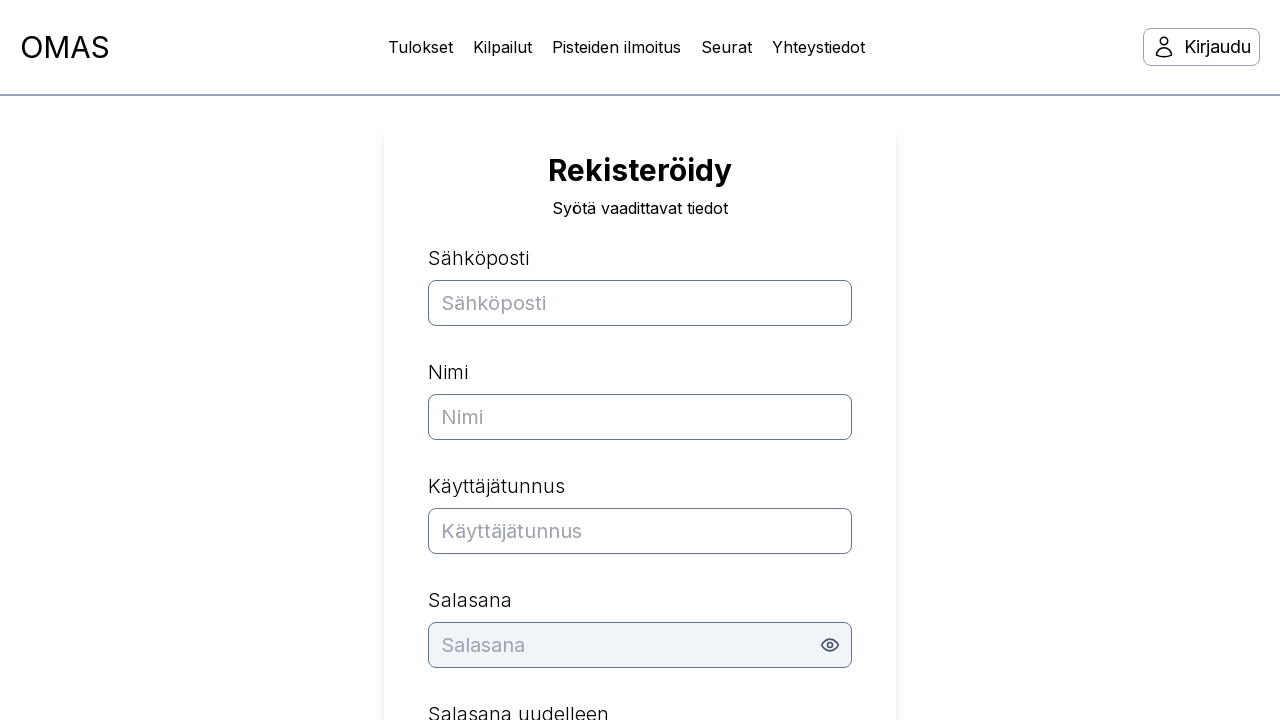

Registration page header (h1) element loaded
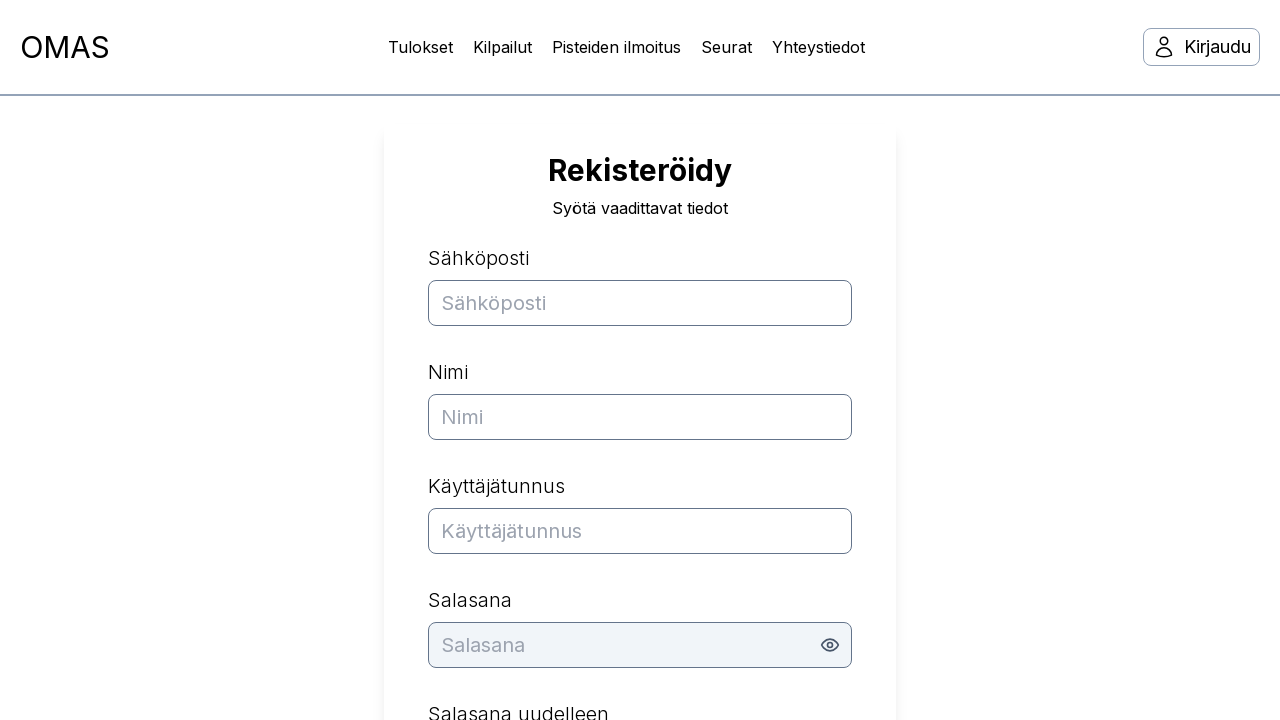

Verified registration page header contains 'Rekisteröidy' text
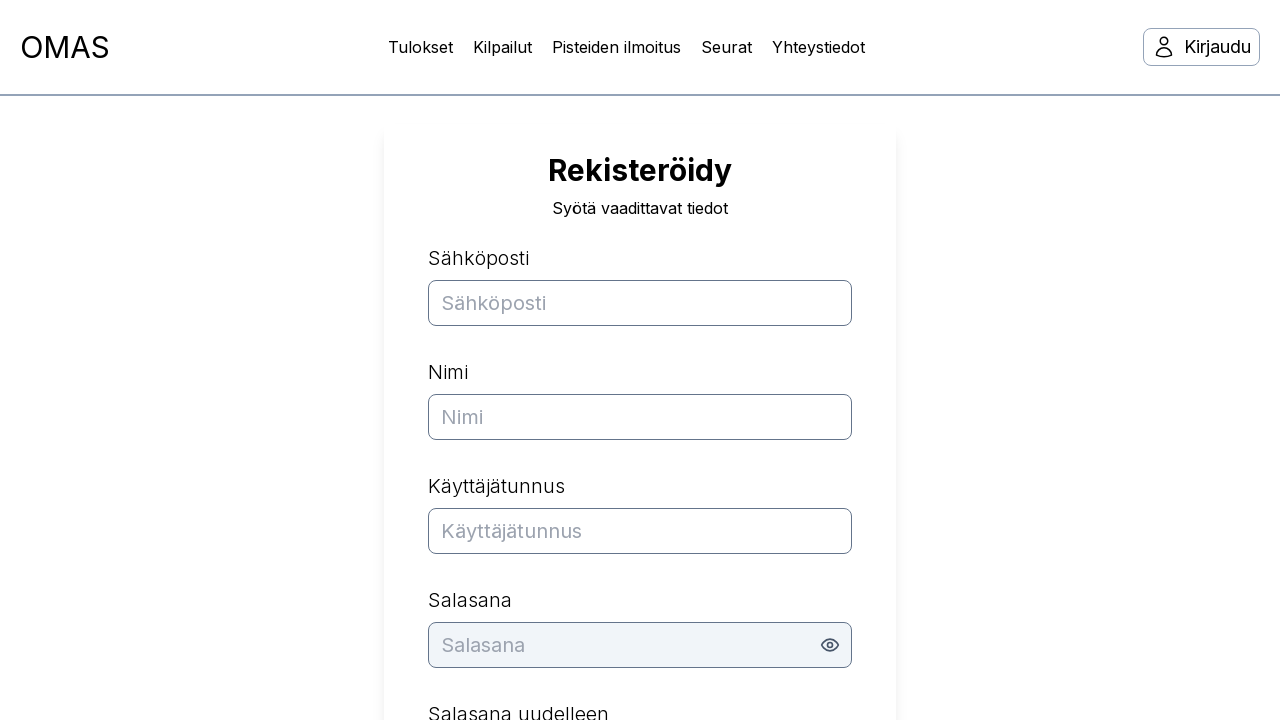

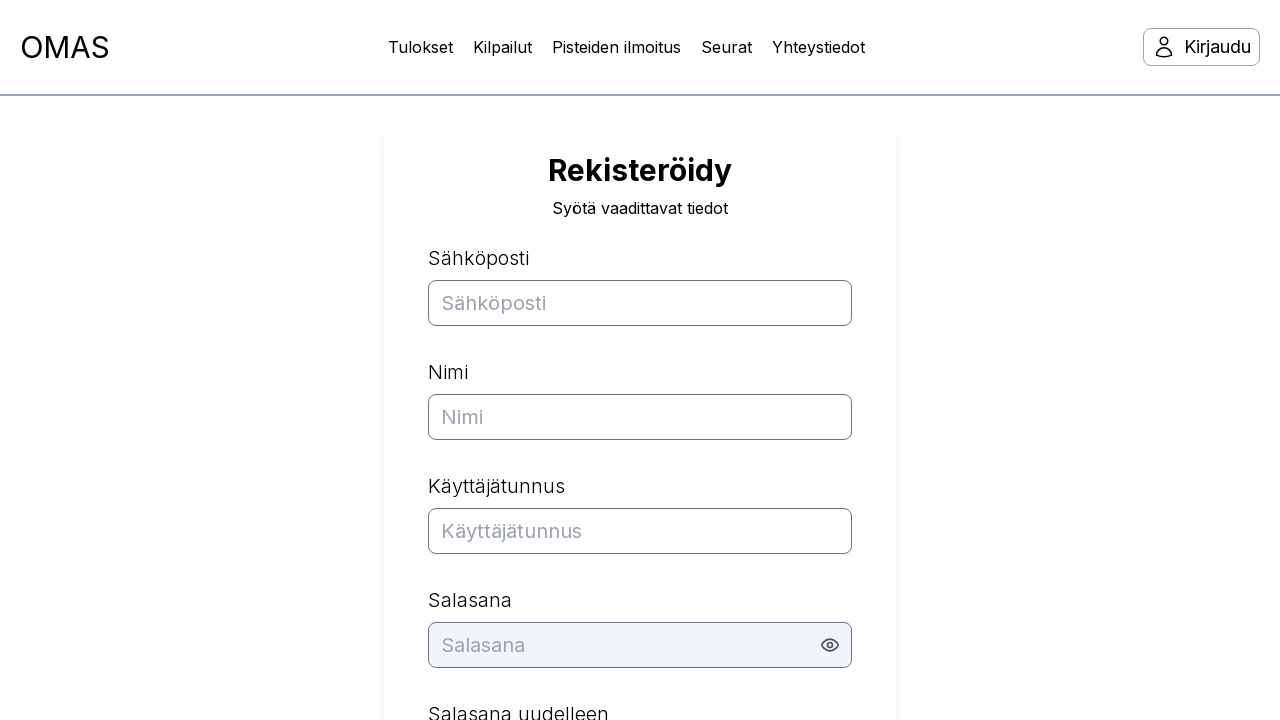